Navigates to the main page and clicks on the login link to verify the login page loads correctly

Starting URL: https://the-internet.herokuapp.com/

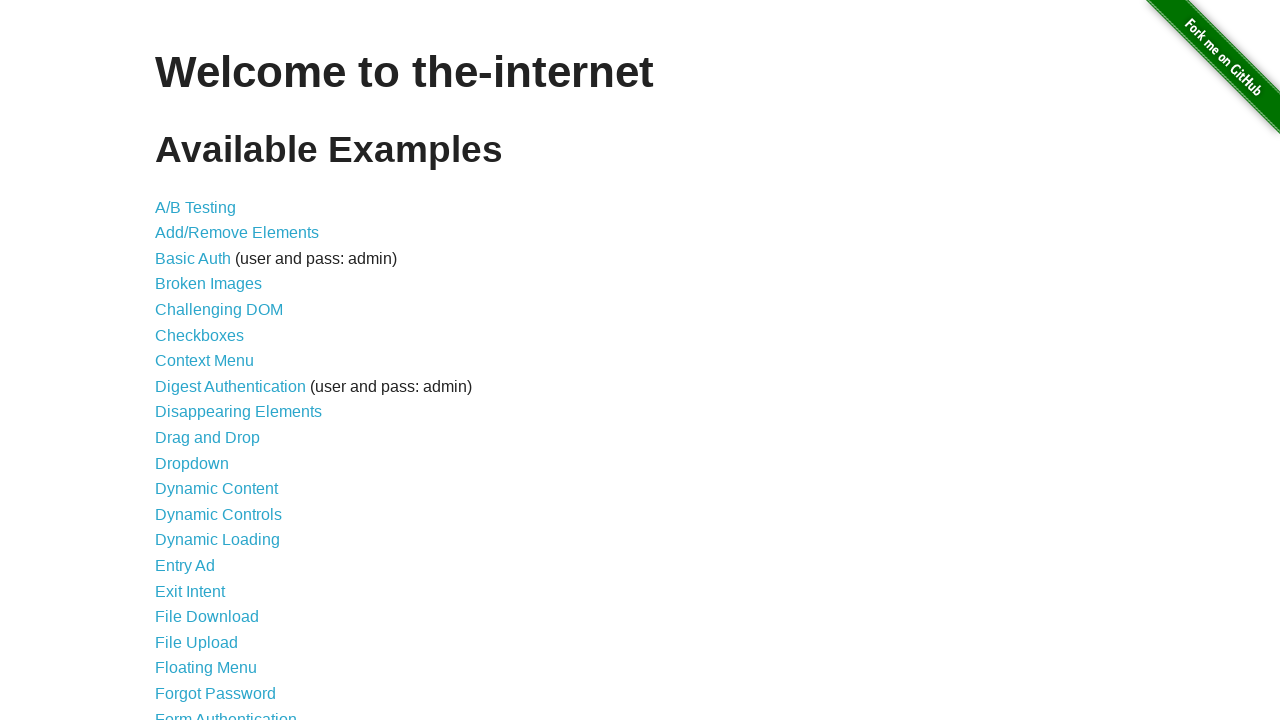

Navigated to the main page at https://the-internet.herokuapp.com/
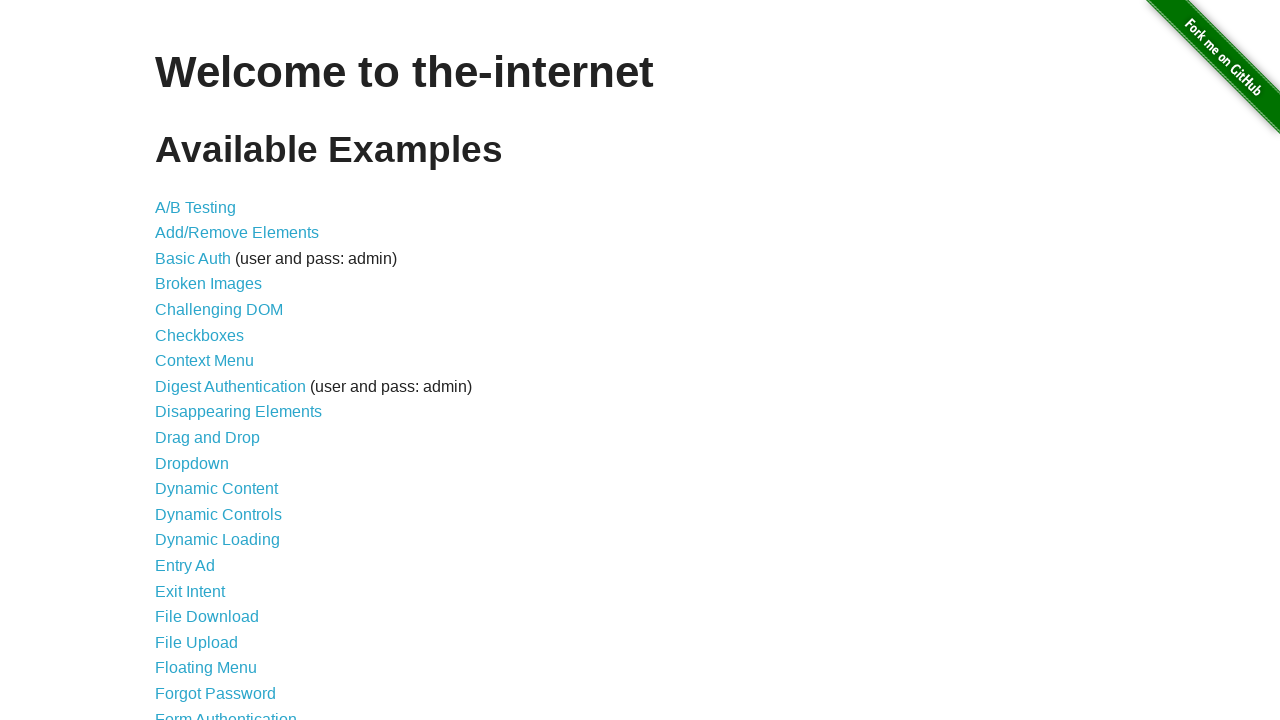

Clicked on the login link at (226, 712) on a[href='/login']
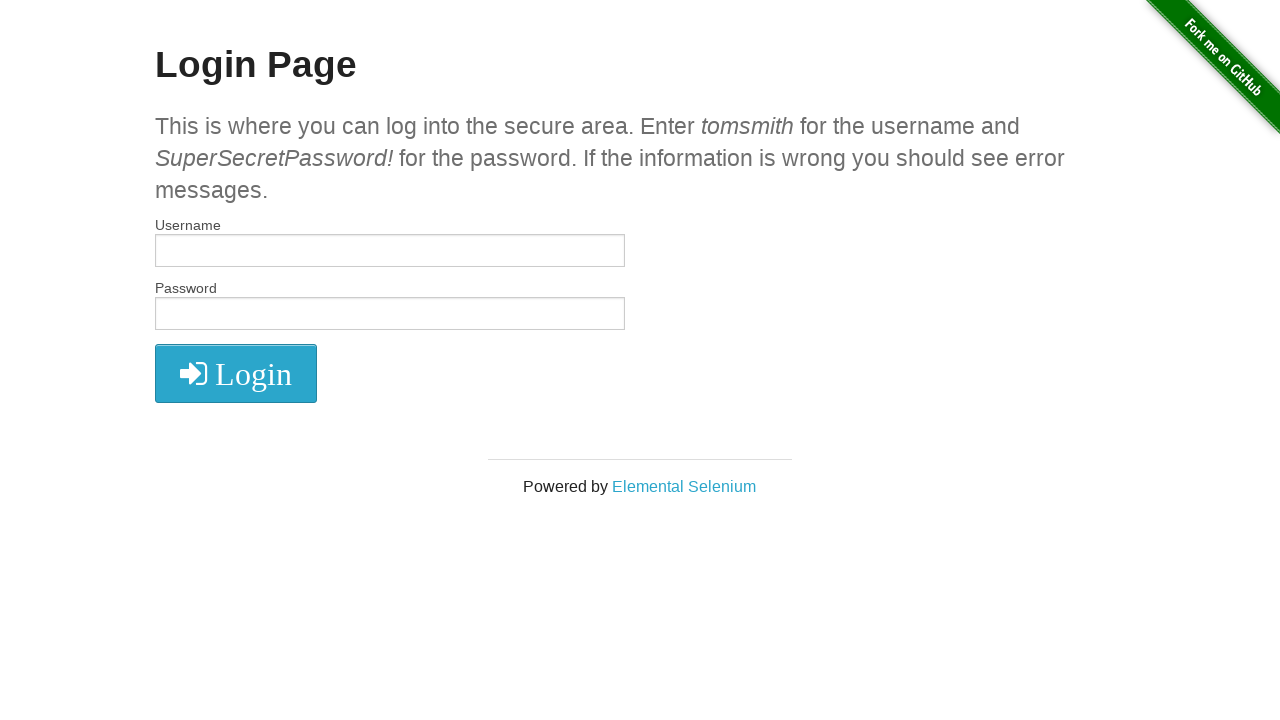

Verified login page loaded by confirming sign-in icon is present
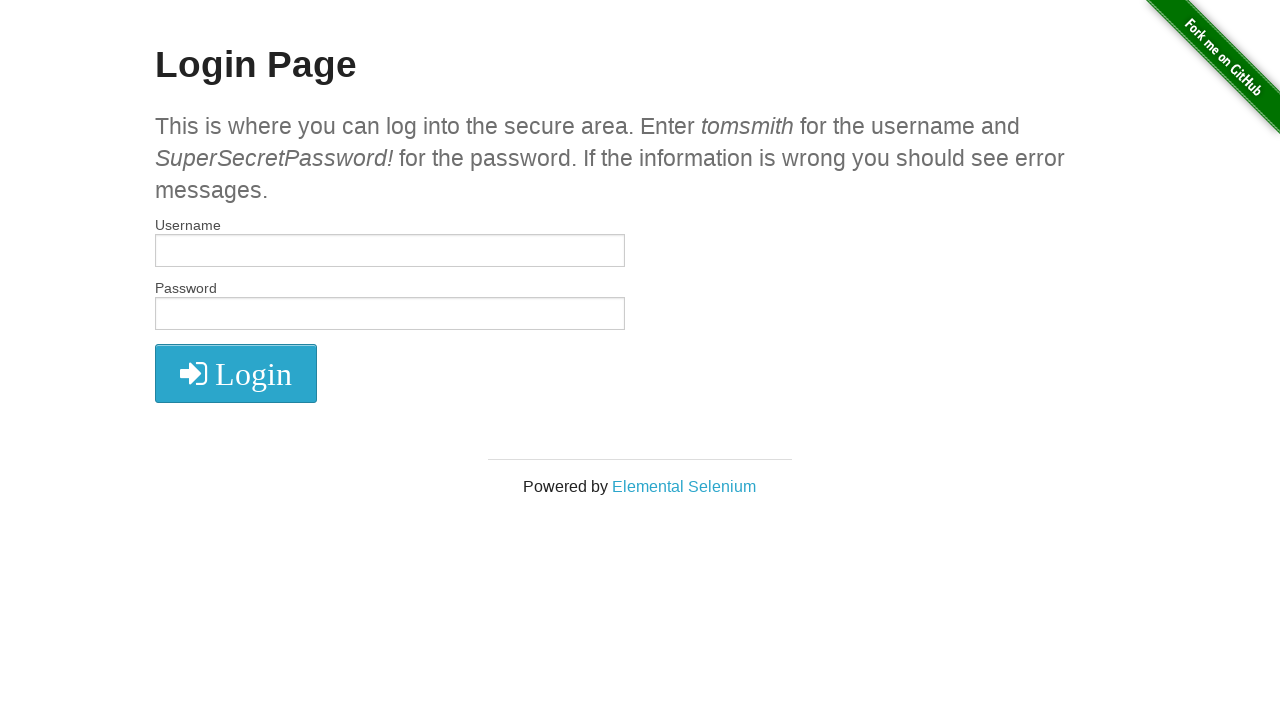

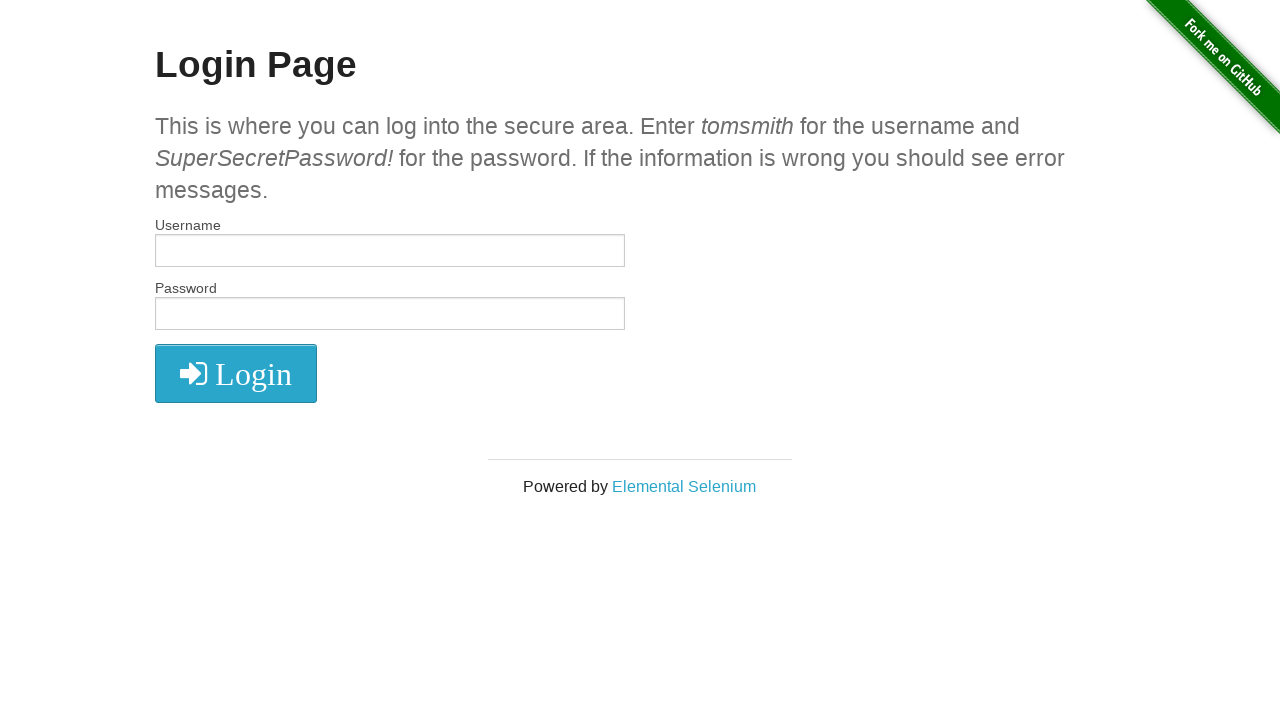